Tests file upload functionality by clicking the file upload input and uploading a file, then verifying the upload process works.

Starting URL: https://the-internet.herokuapp.com/upload

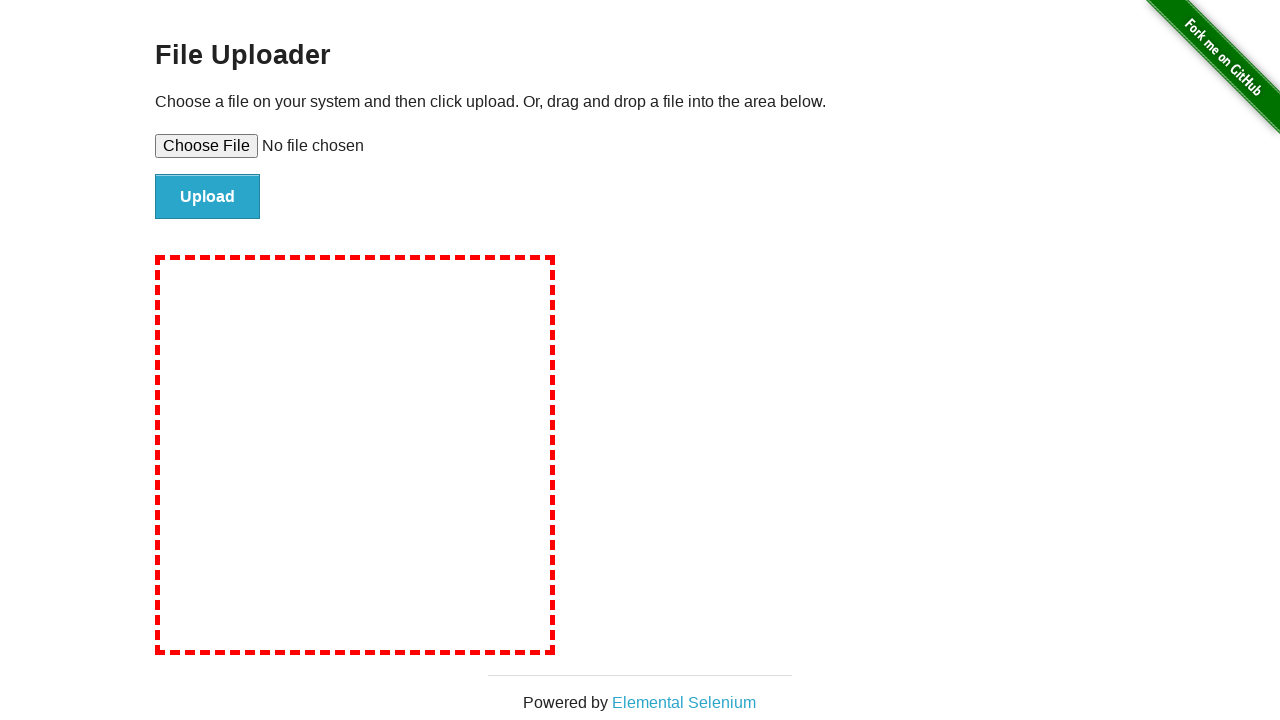

Located the file upload input element
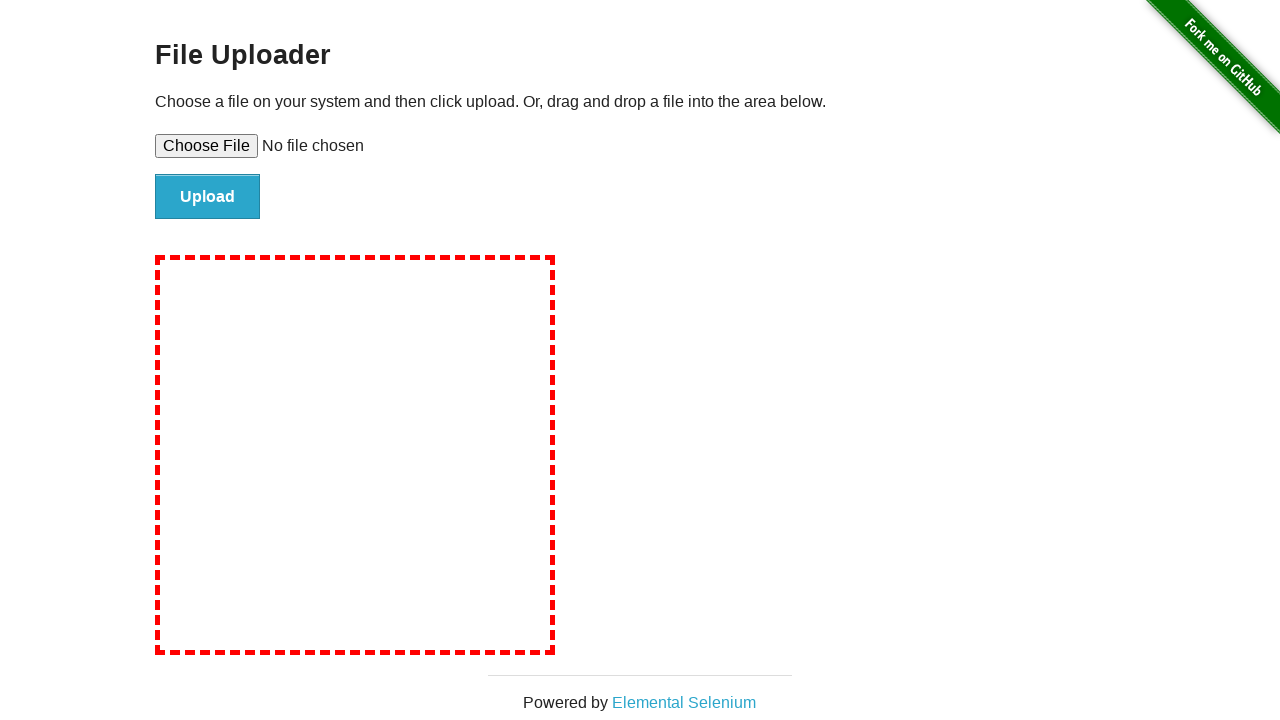

Created temporary test file for upload
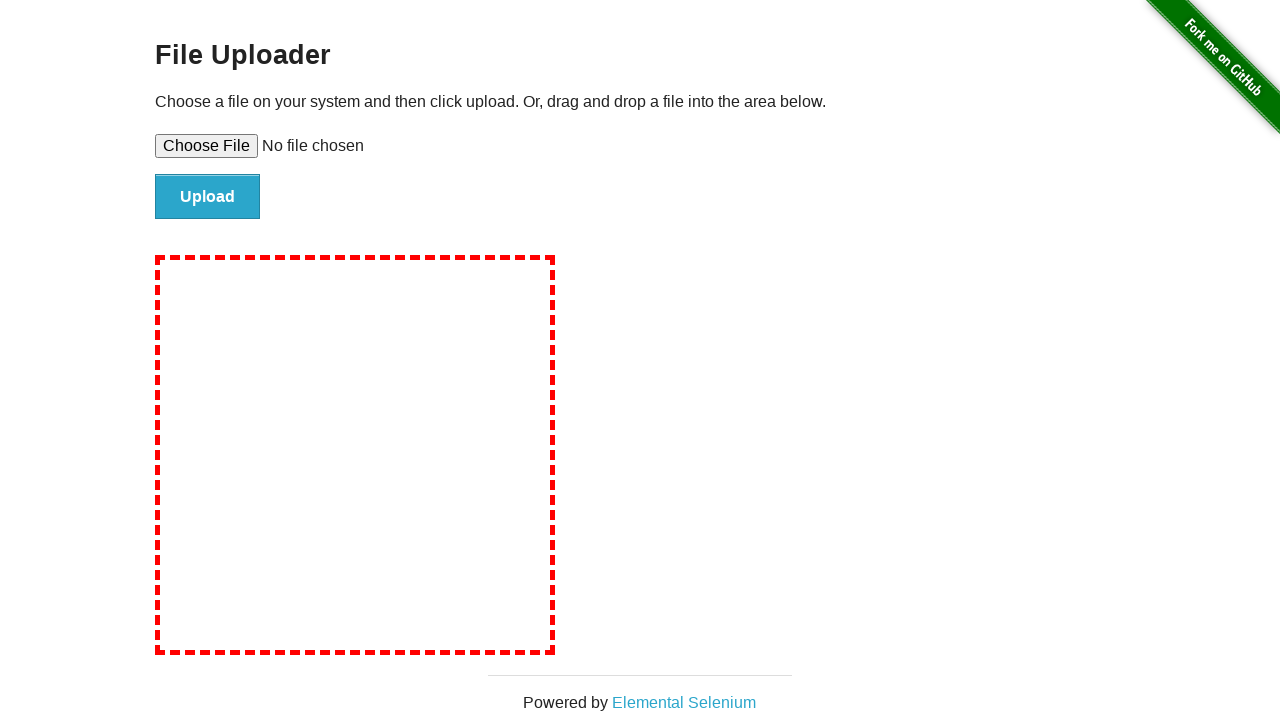

Set the file input with the temporary test file
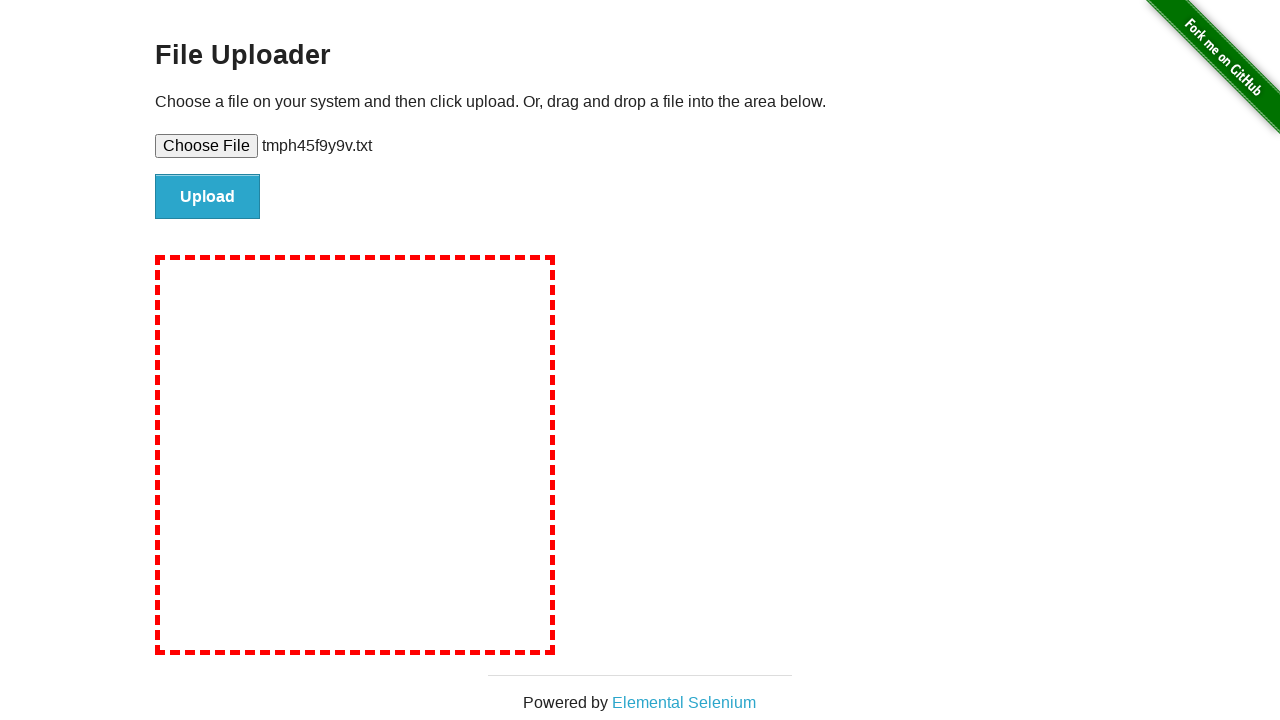

Clicked the submit button to complete file upload at (208, 197) on #file-submit
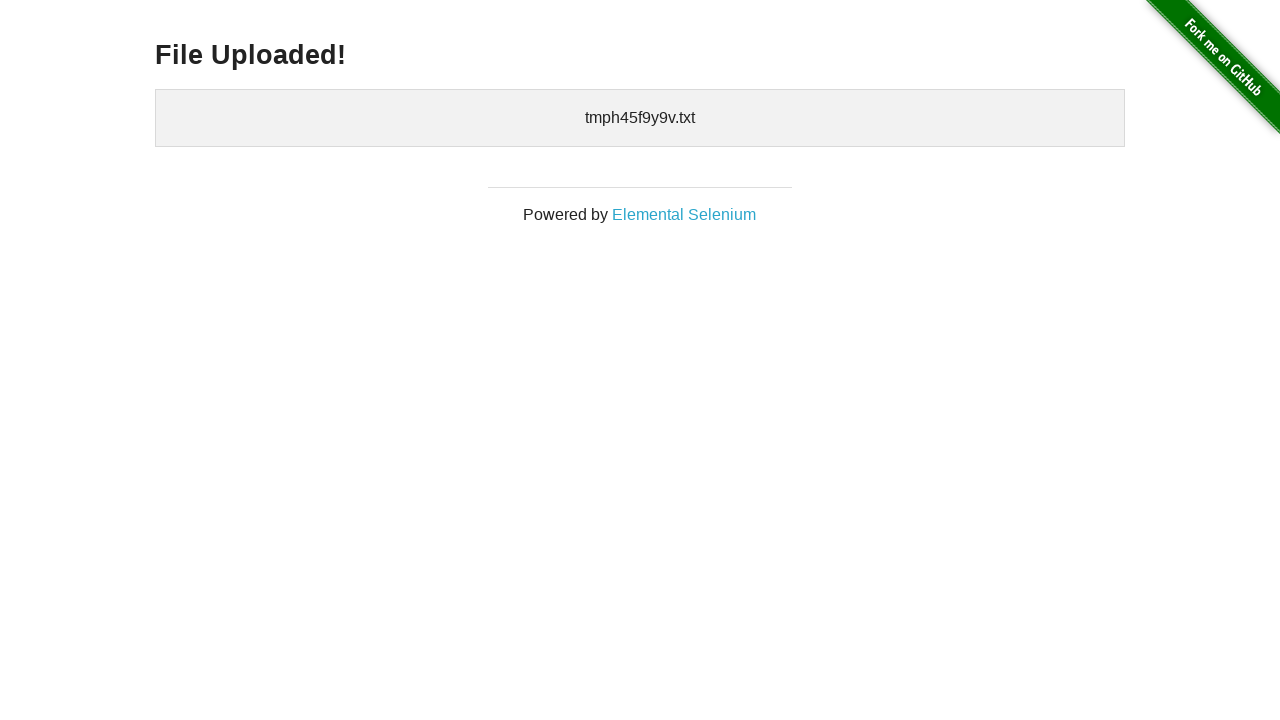

Upload confirmation appeared, file upload successful
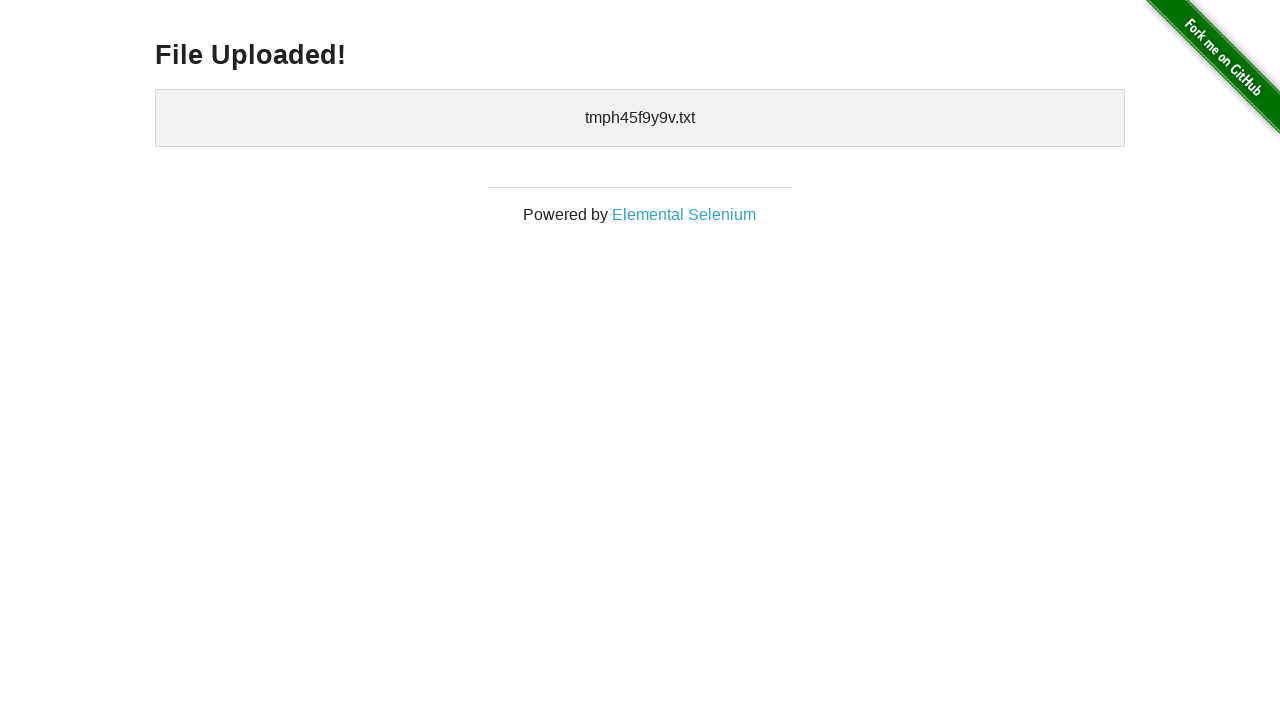

Cleaned up temporary test file
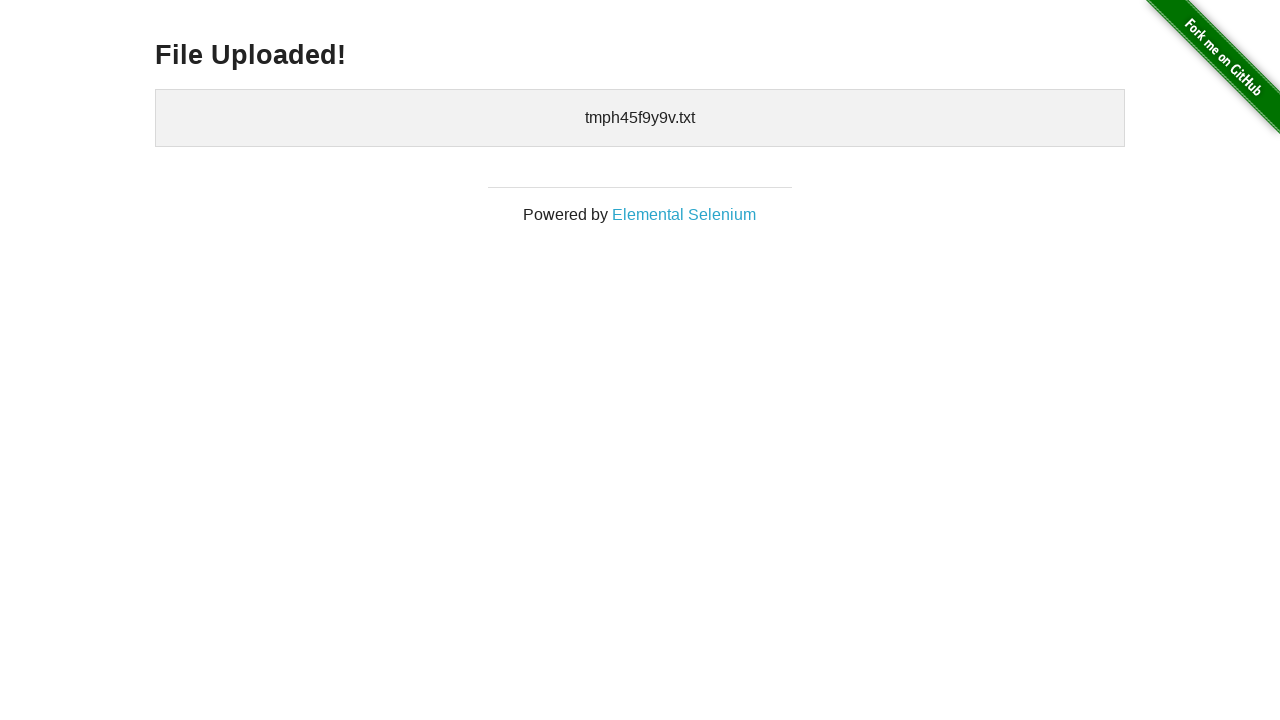

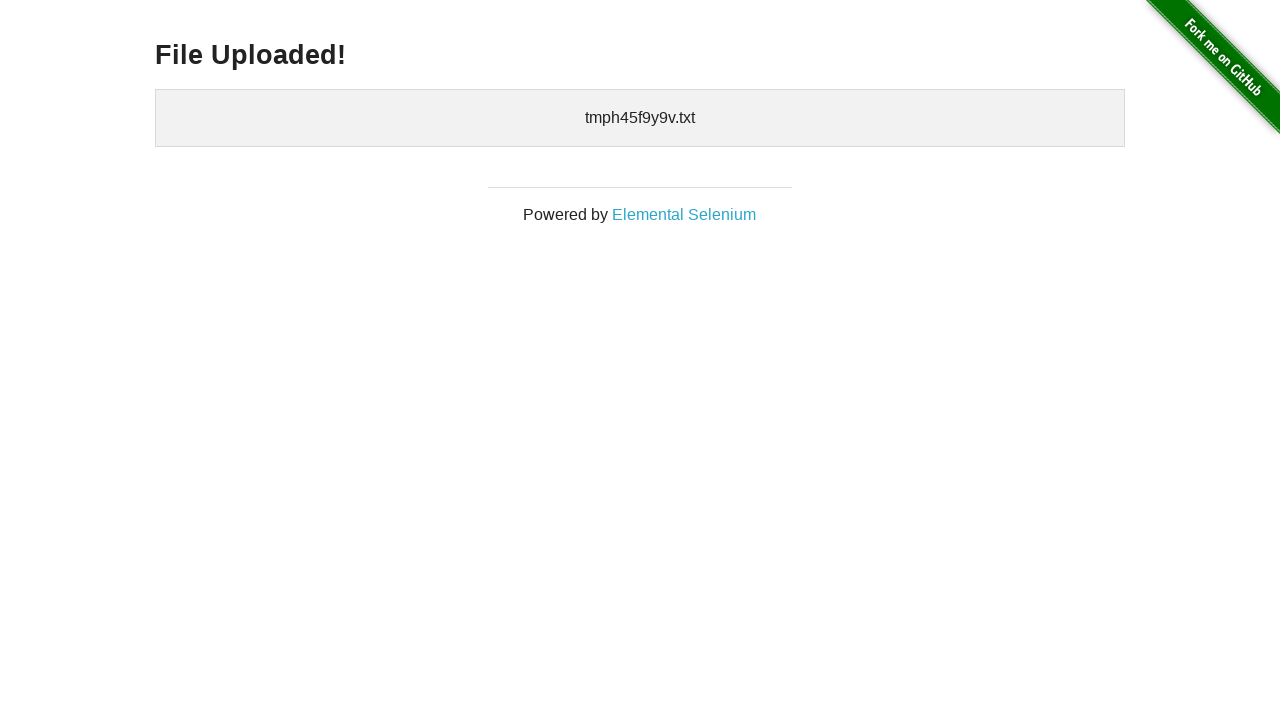